Tests hover functionality by hovering over each image and verifying that the corresponding user text appears

Starting URL: https://the-internet.herokuapp.com/hovers

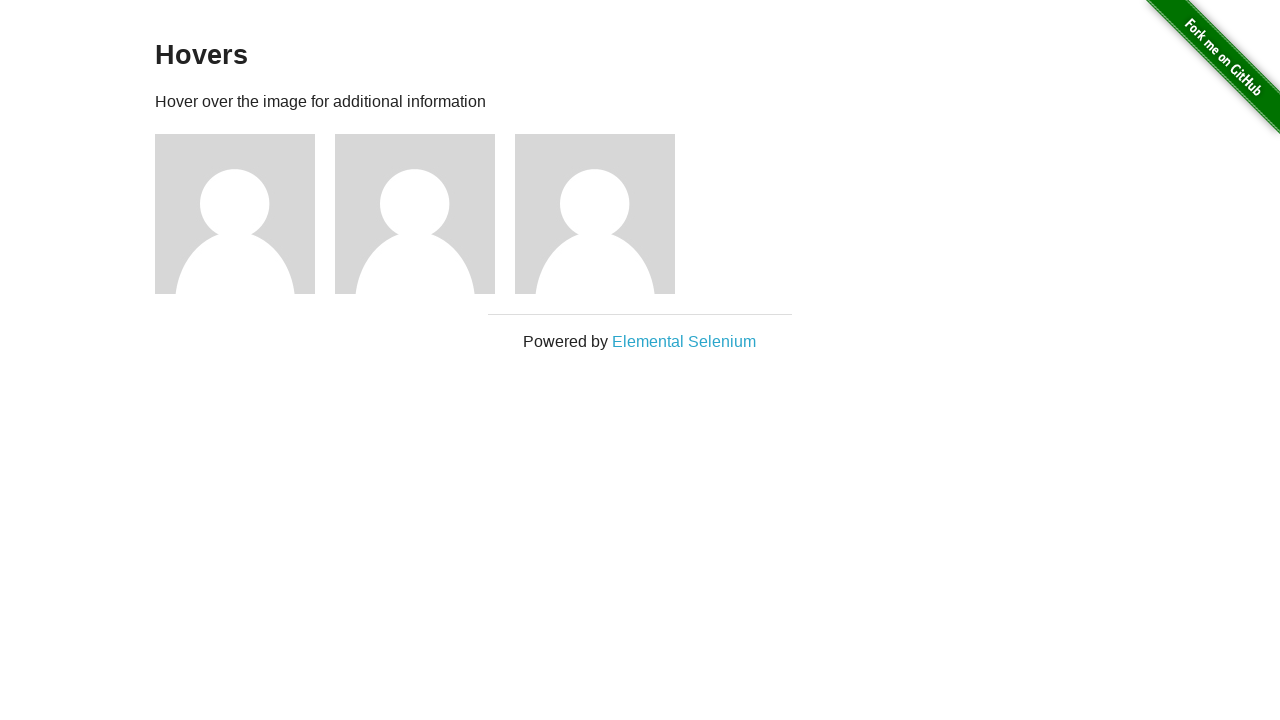

Hovered over image 2 at (235, 214) on (//img)[2]
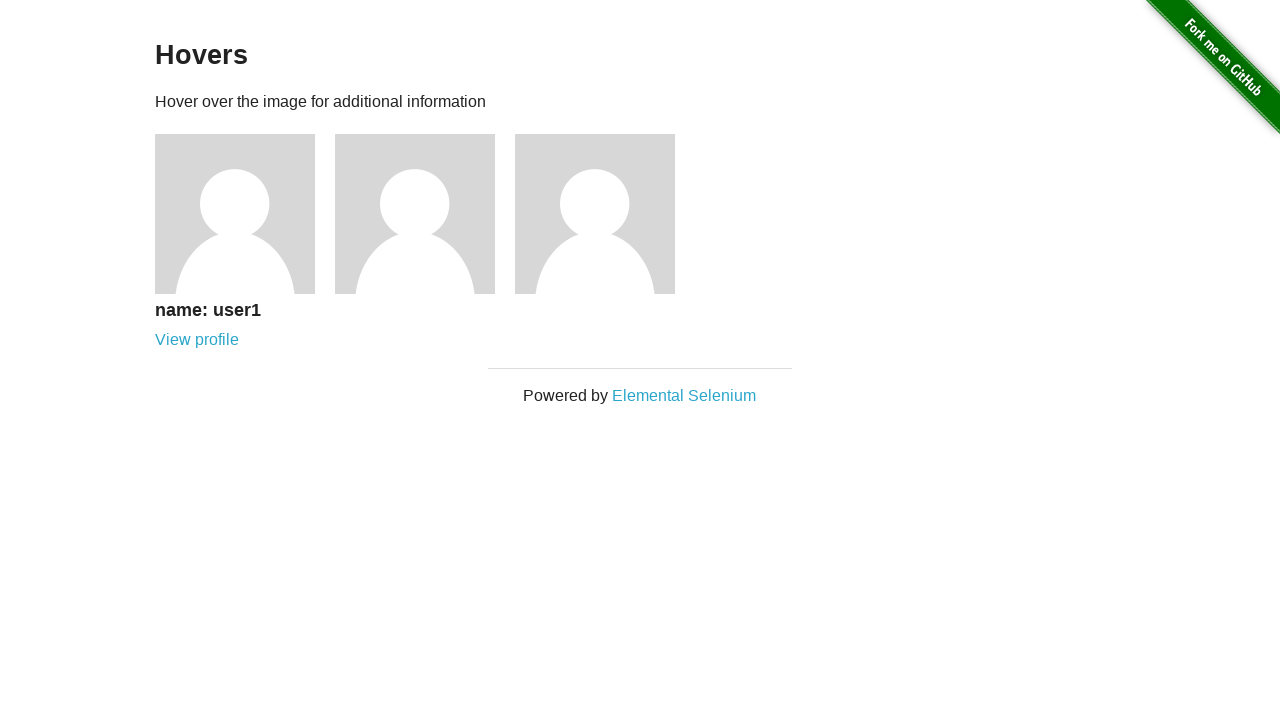

Verified user text 'name: user1' appeared after hover
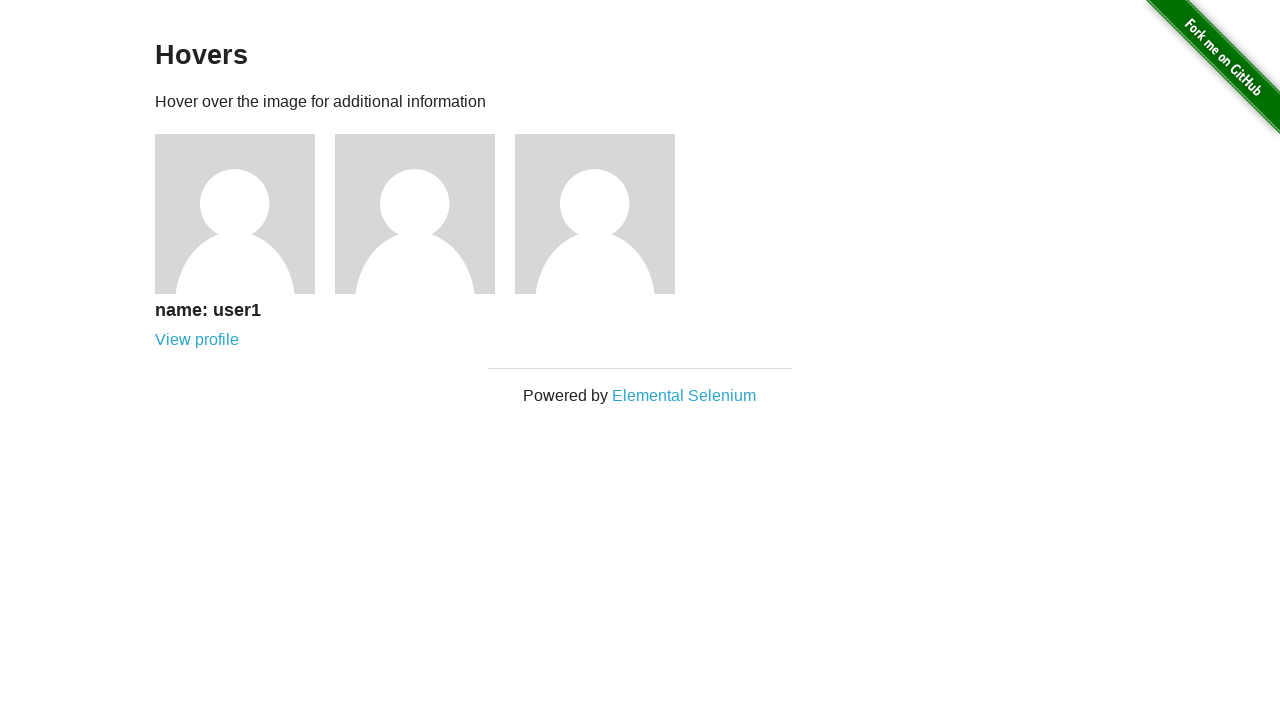

Hovered over image 3 at (415, 214) on (//img)[3]
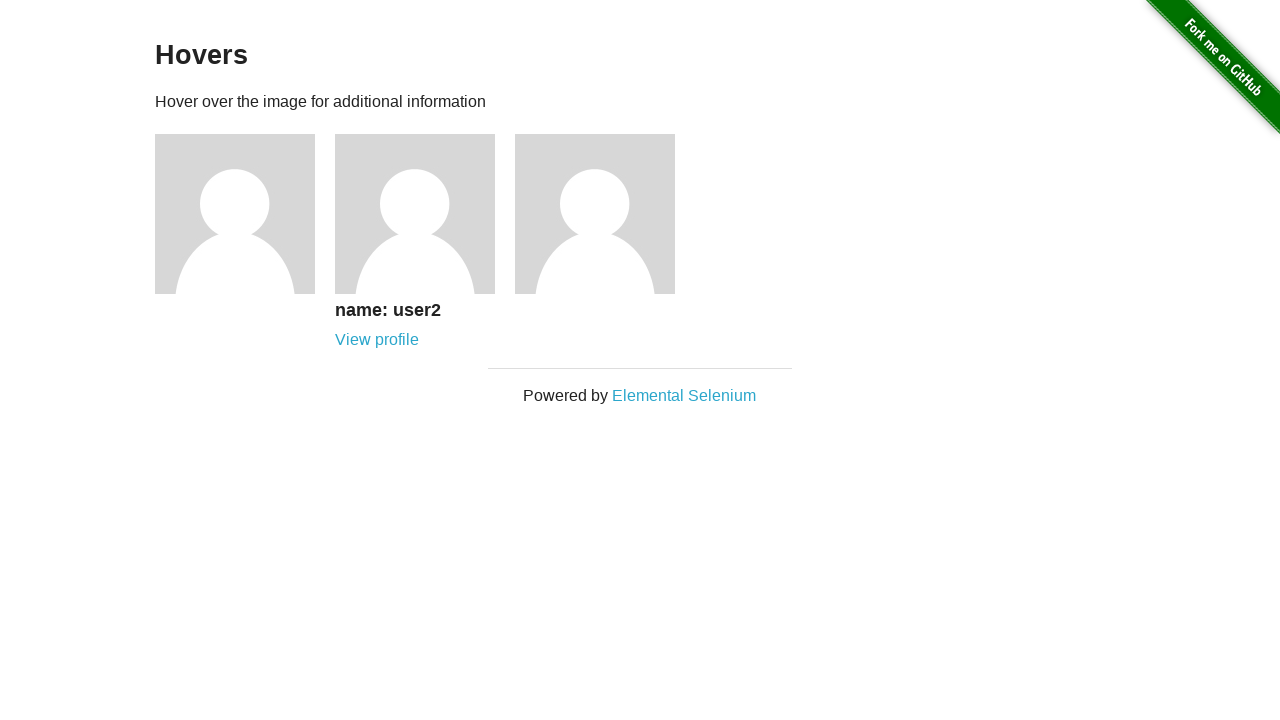

Verified user text 'name: user2' appeared after hover
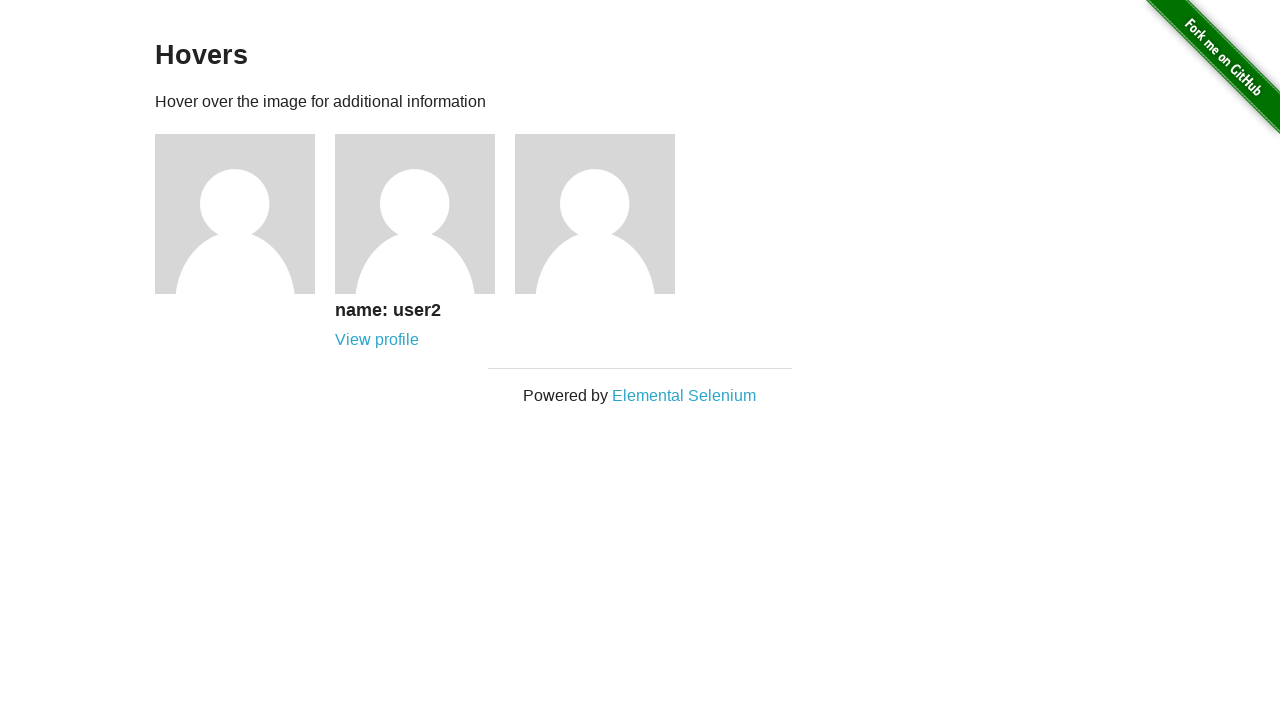

Hovered over image 4 at (595, 214) on (//img)[4]
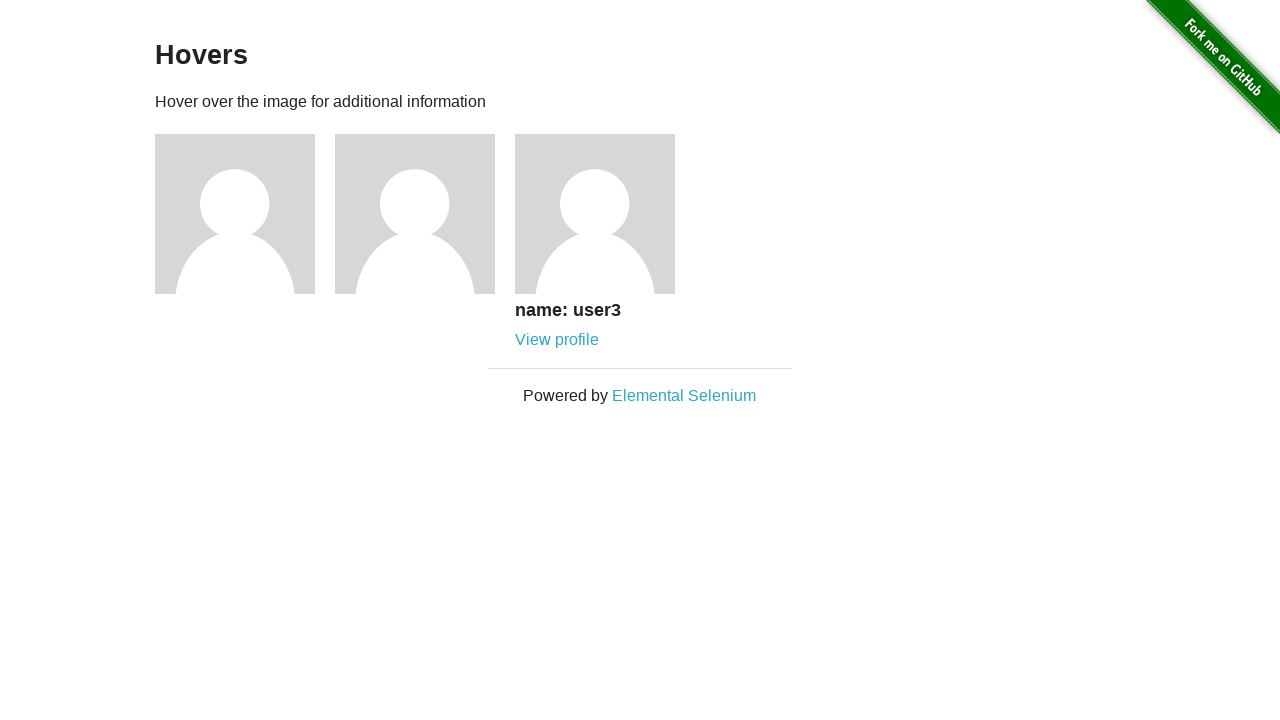

Verified user text 'name: user3' appeared after hover
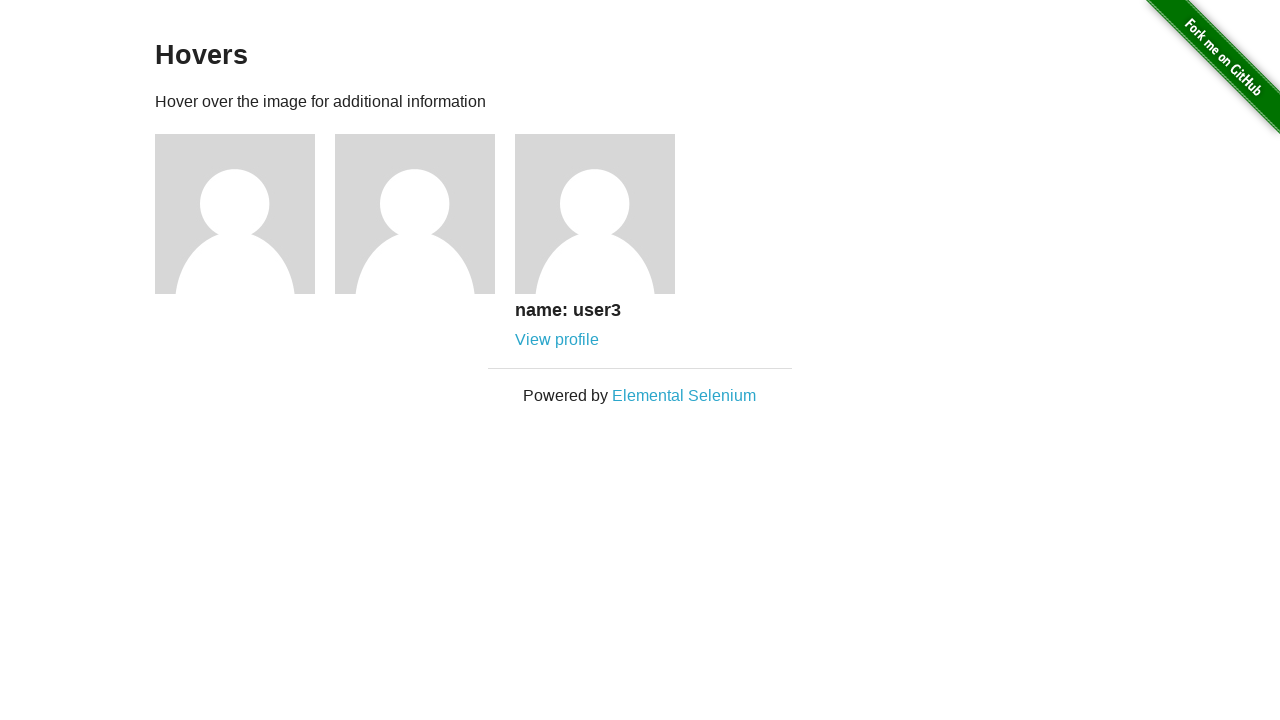

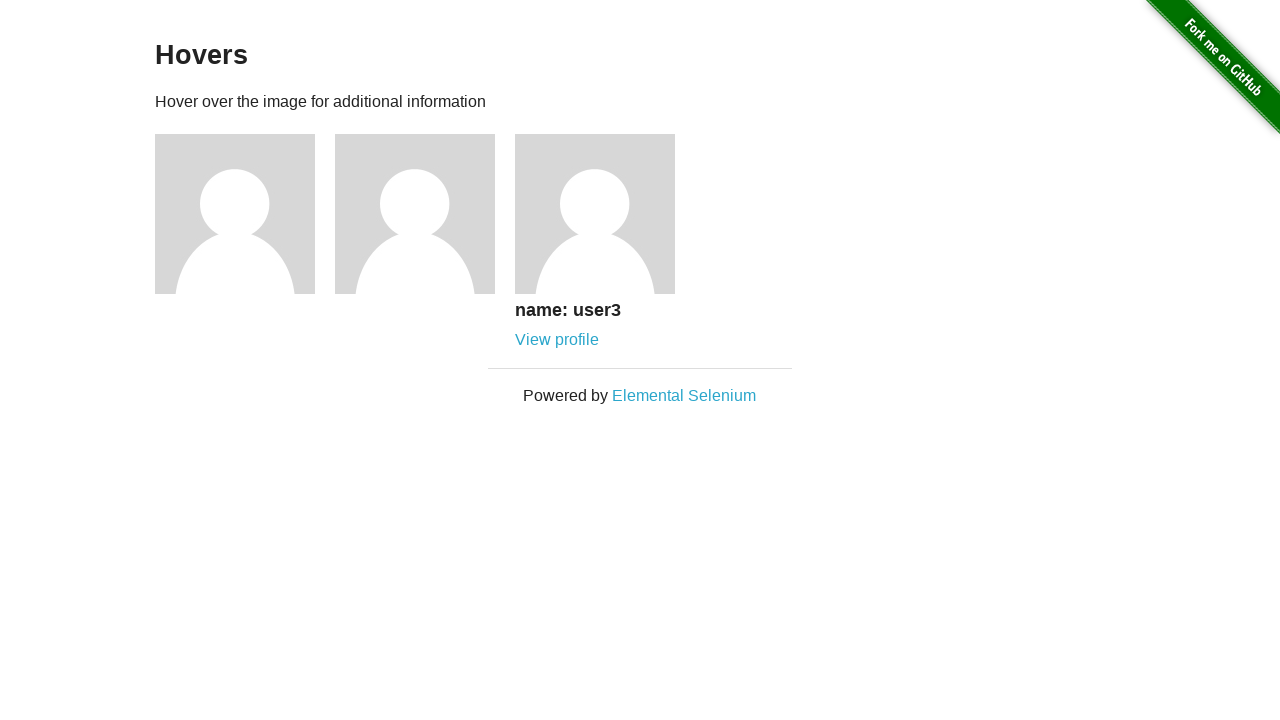